Tests sweet alert confirmation by clicking delete button and confirming the action

Starting URL: https://www.leafground.com/alert.xhtml

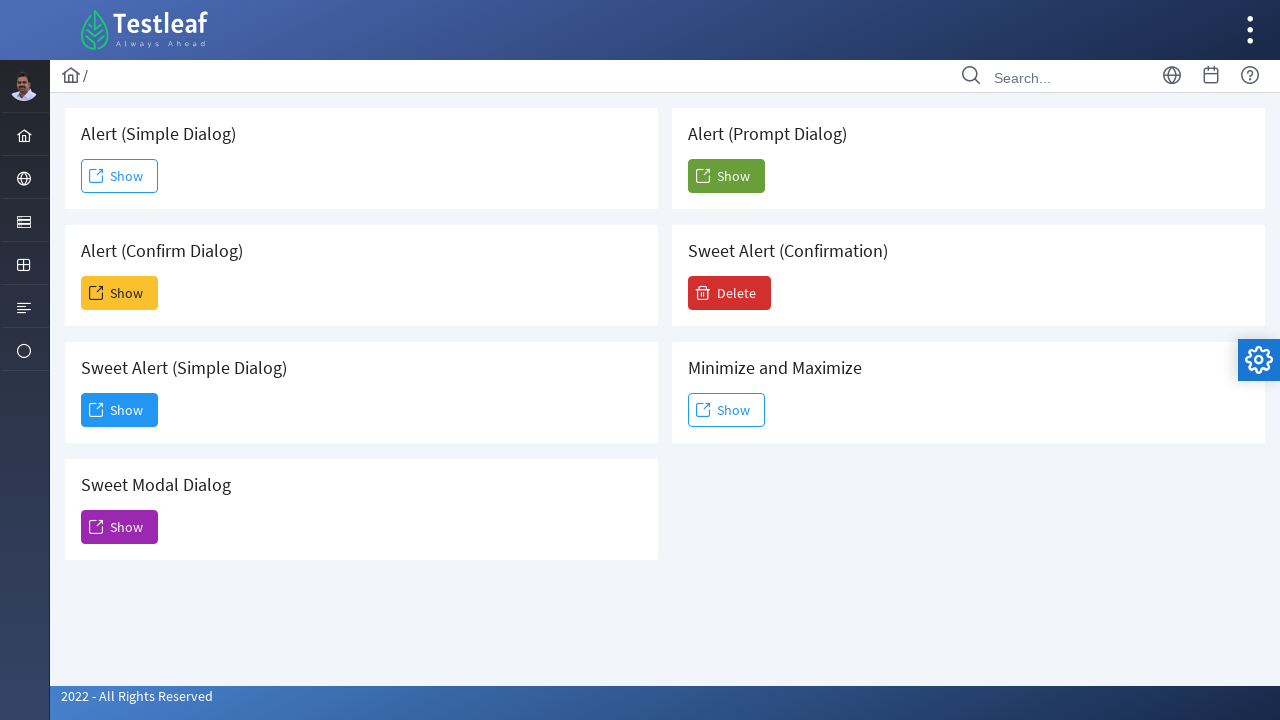

Clicked Delete button to trigger sweet alert at (730, 293) on xpath=//span[text()='Delete']
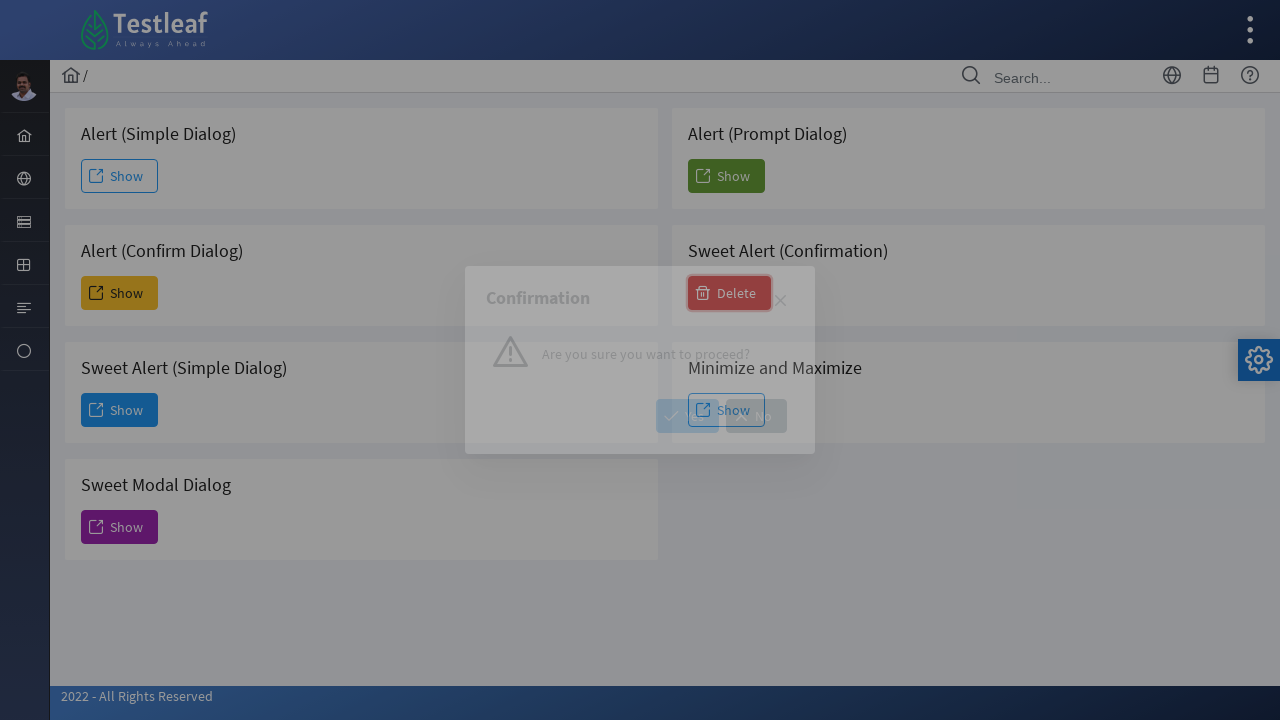

Sweet alert confirmation dialog appeared with 'Are you sure you want to proceed?' message
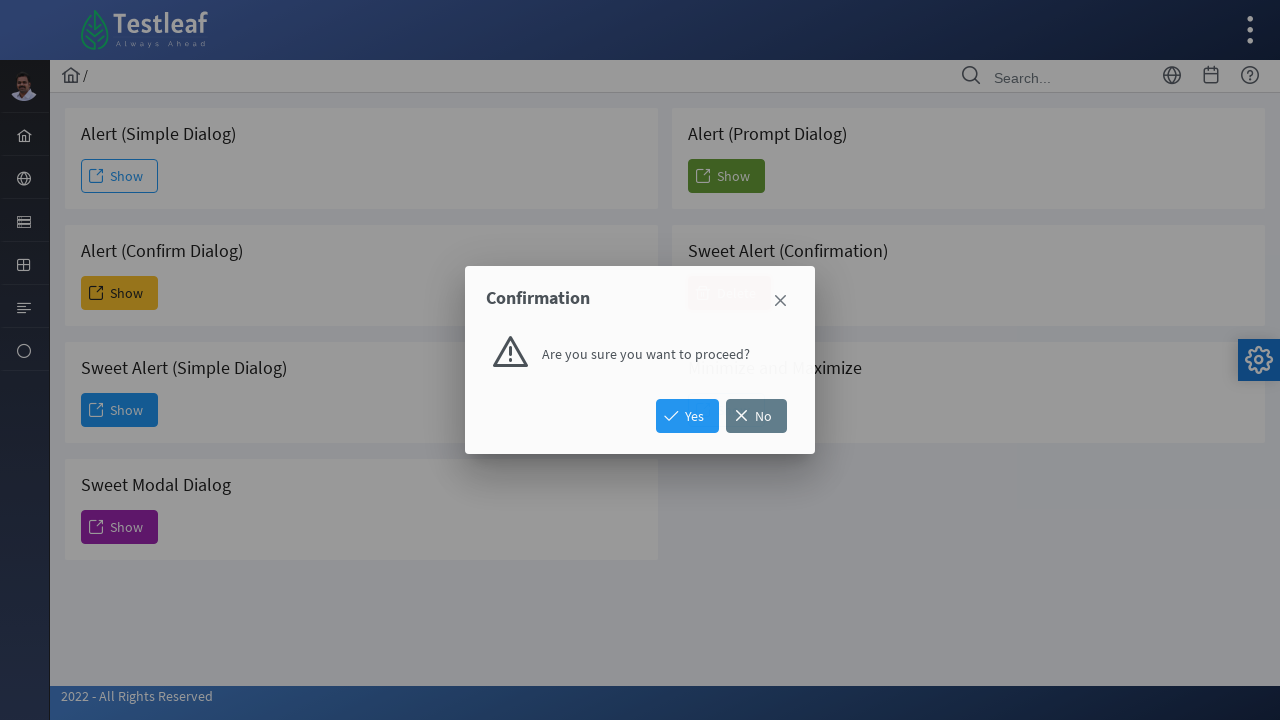

Clicked Yes button to confirm the delete action at (688, 416) on xpath=//span[text()='Yes']
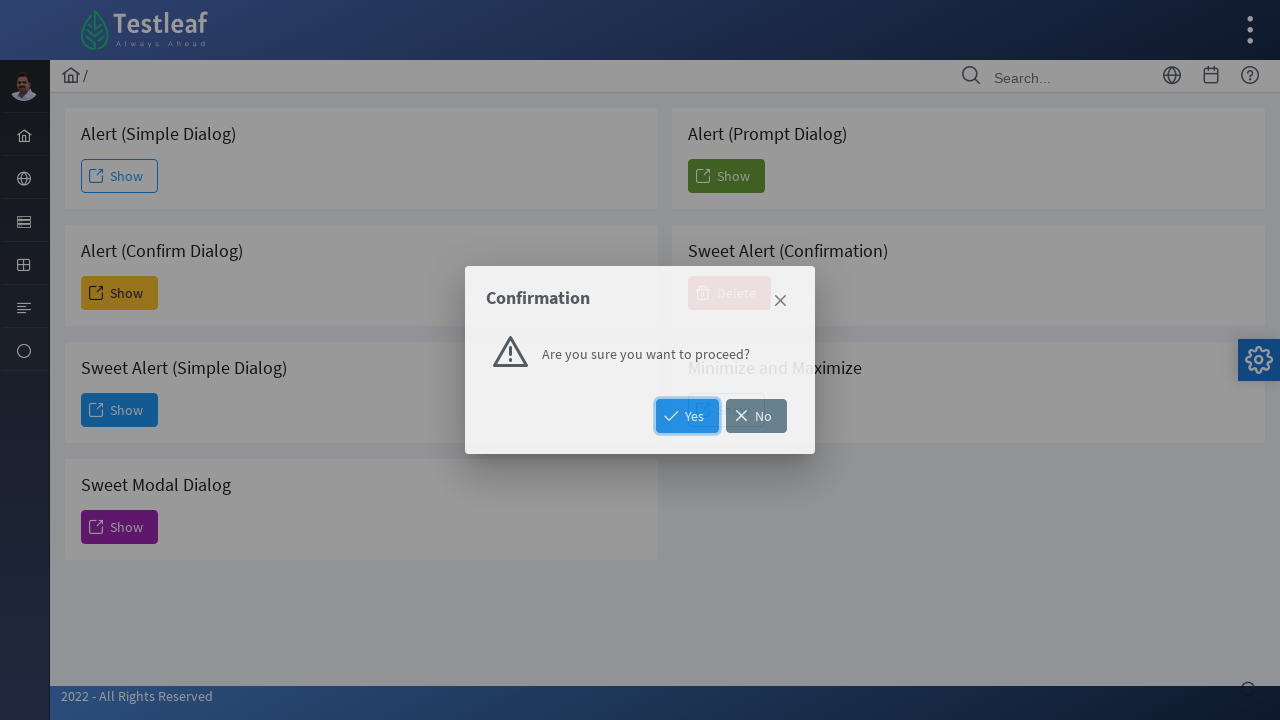

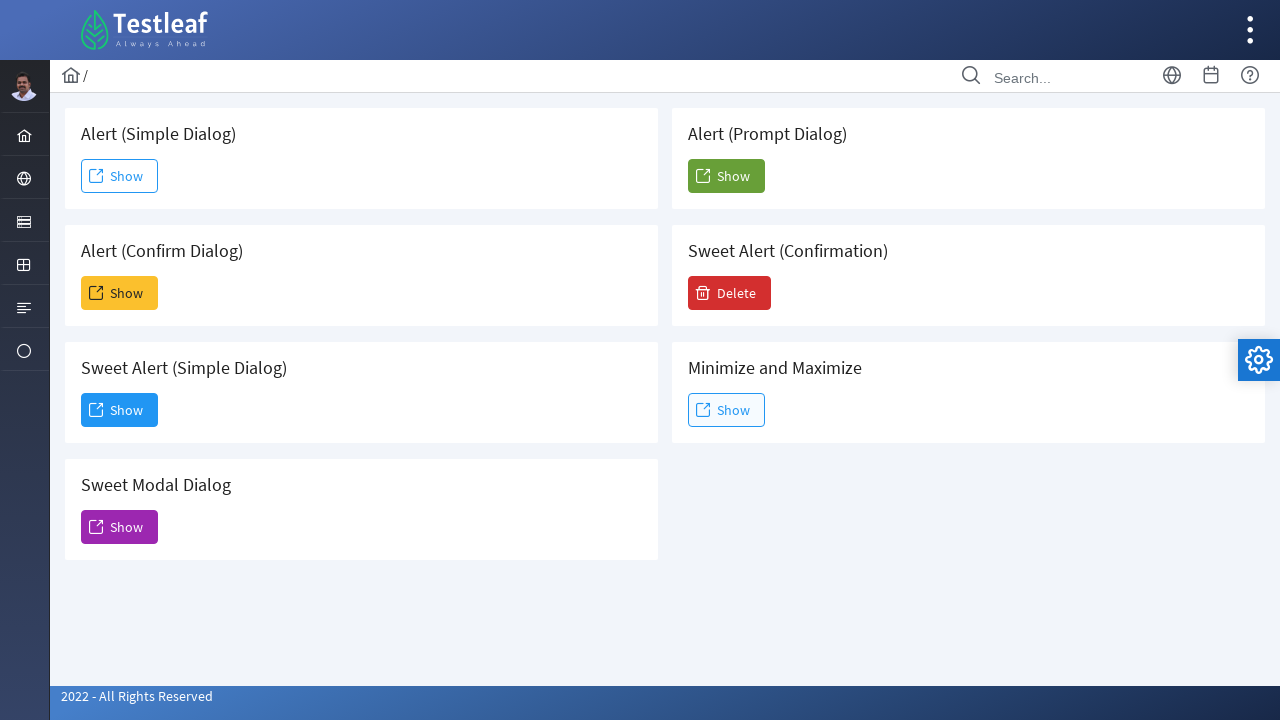